Confirms that there are 10 languages whose names start with digits

Starting URL: https://www.99-bottles-of-beer.net/abc.html

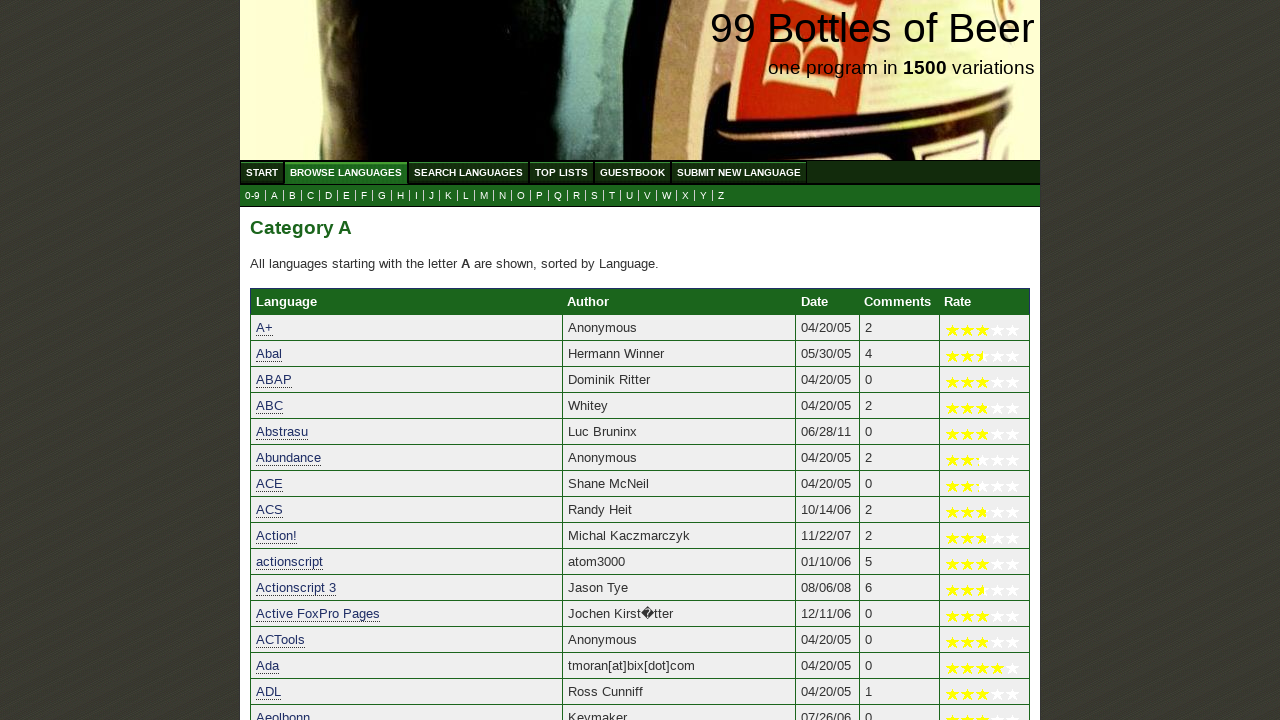

Clicked on 0-9 submenu to view languages starting with digits at (252, 196) on xpath=//ul[@id='submenu']/li/a[@href='0.html']
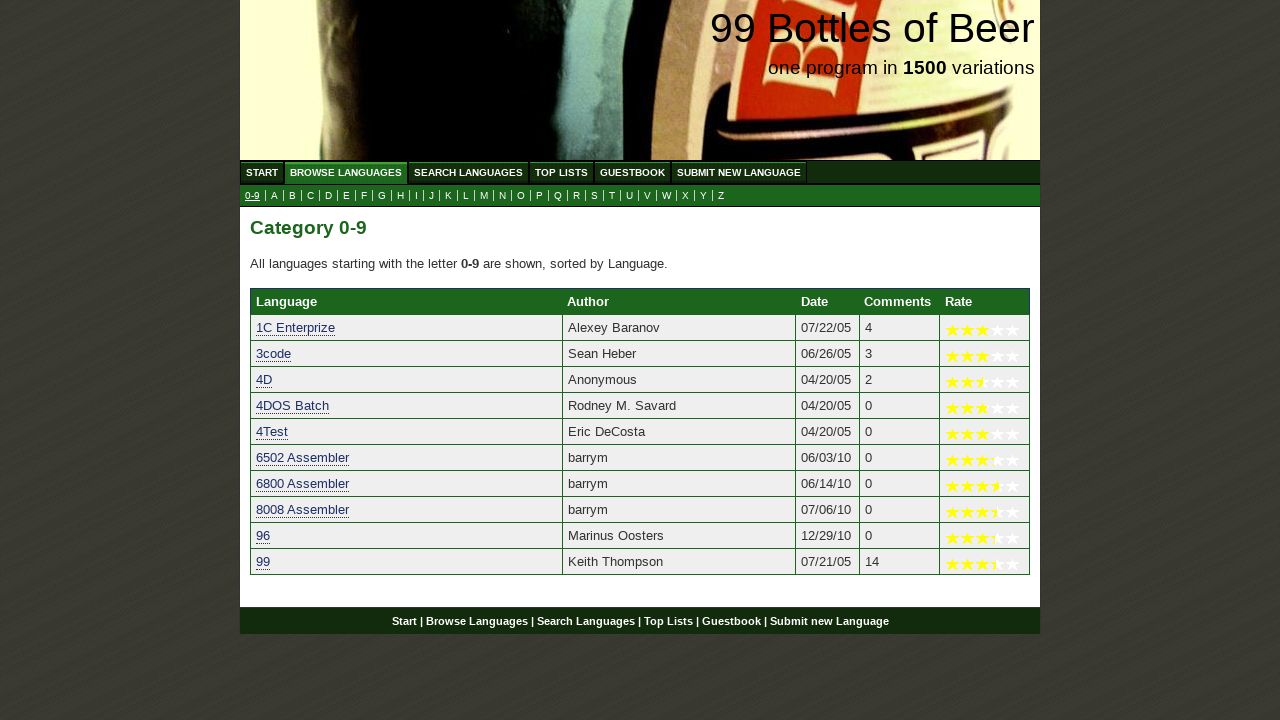

Language table loaded with rows
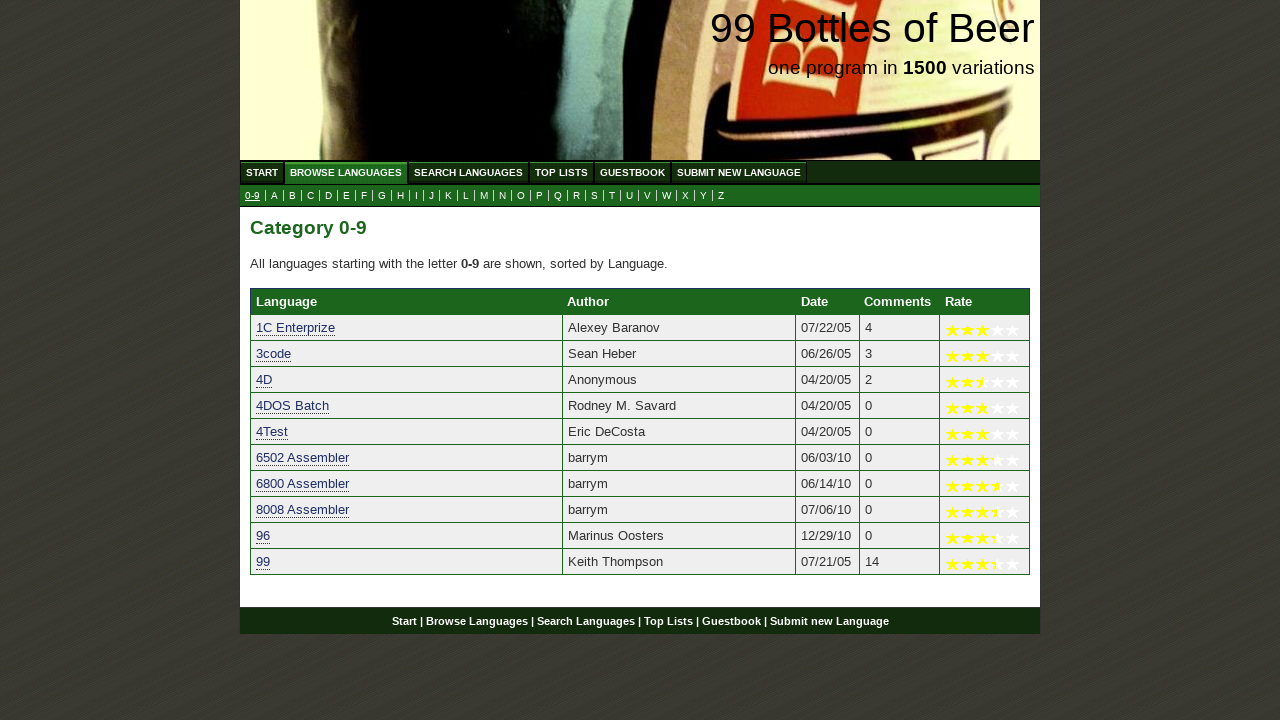

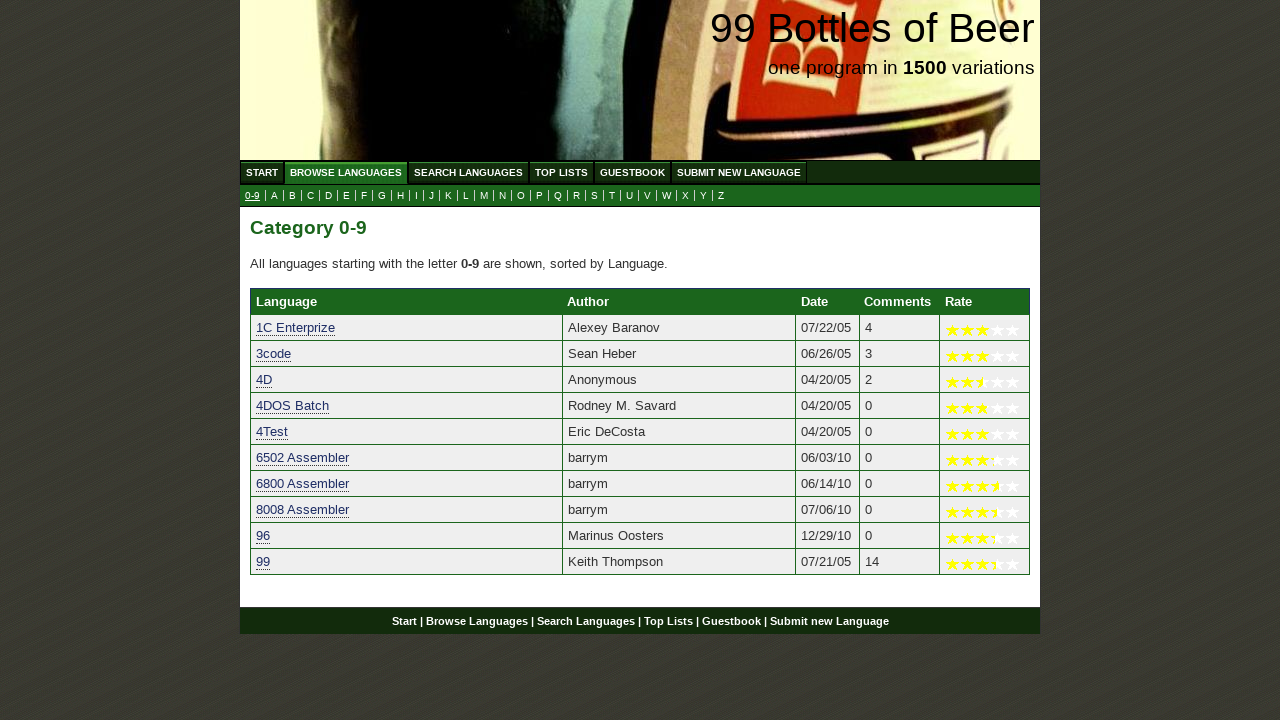